Waits for a price to reach $100, clicks book button, solves a mathematical equation, and submits the answer

Starting URL: http://suninjuly.github.io/explicit_wait2.html

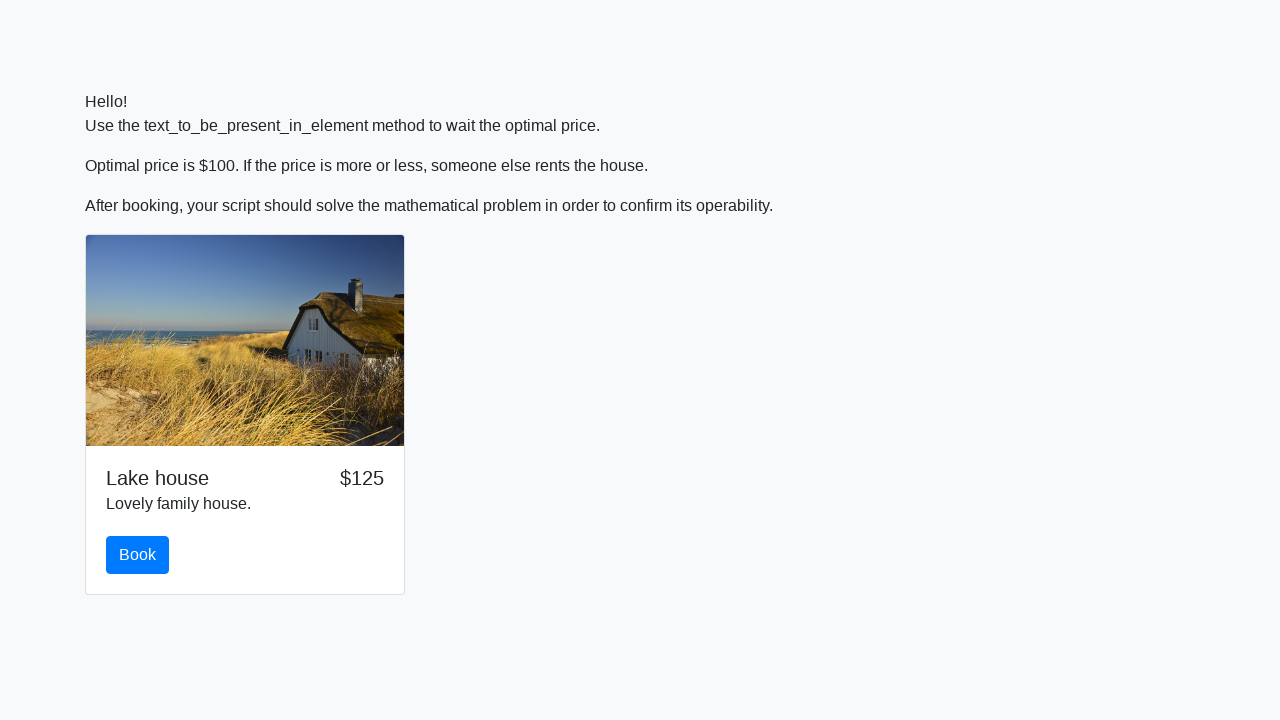

Waited for price to reach $100
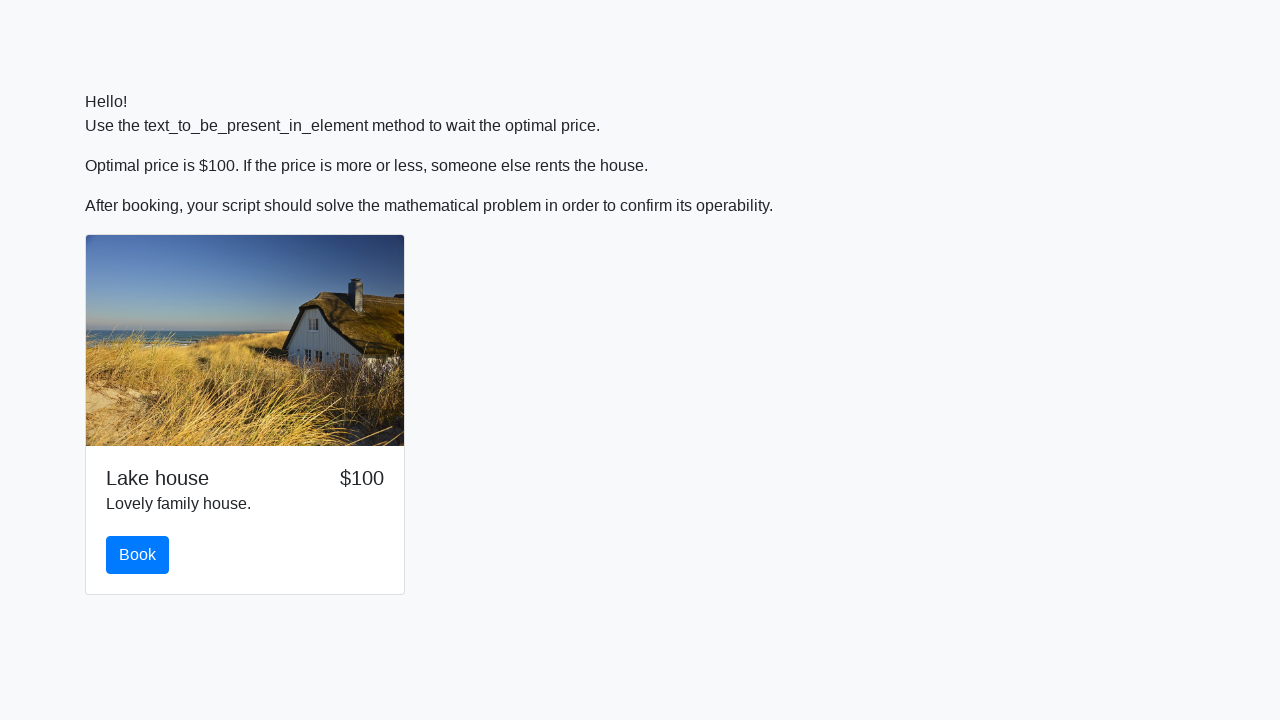

Clicked the book button at (138, 555) on #book
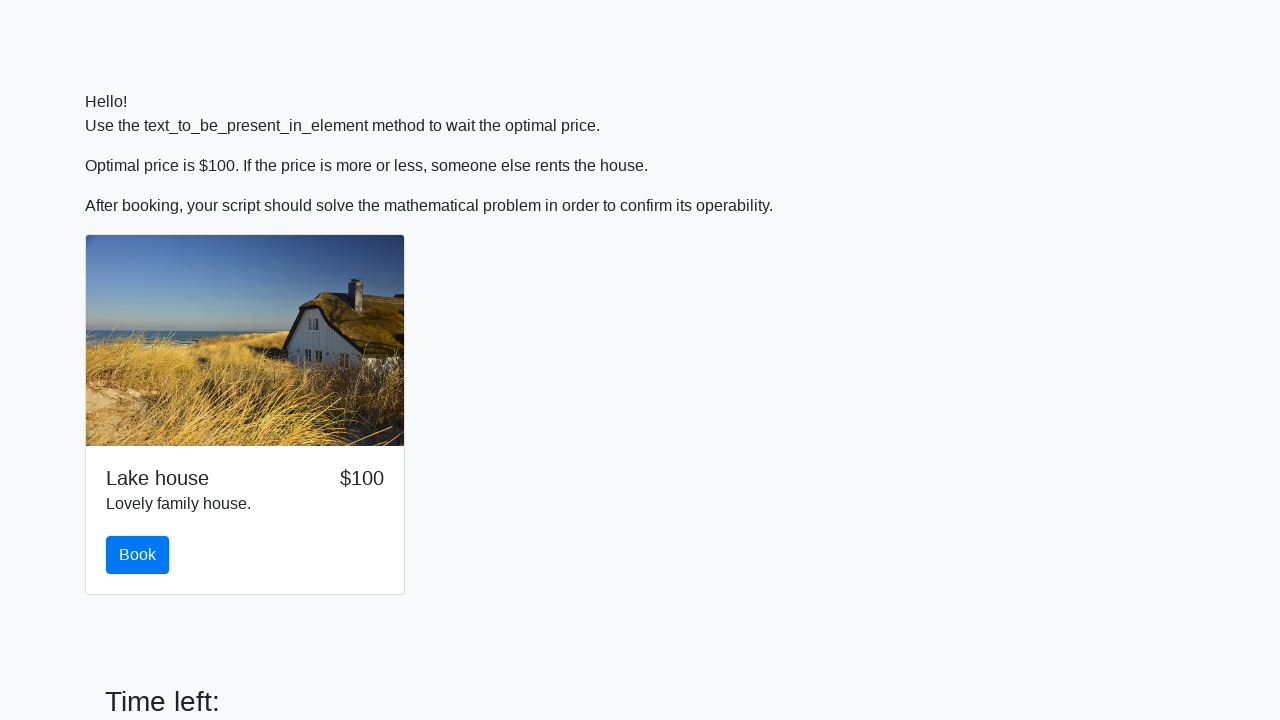

Retrieved value to calculate: 431
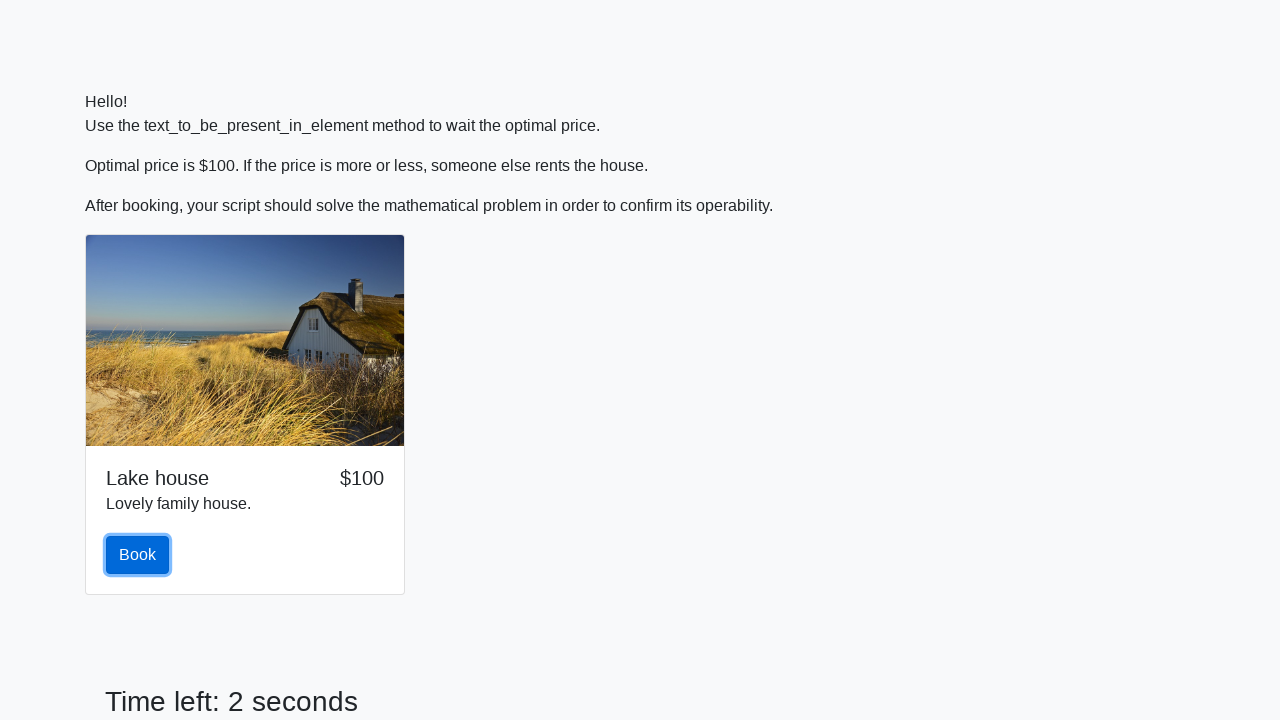

Calculated mathematical result: 1.915979495073791
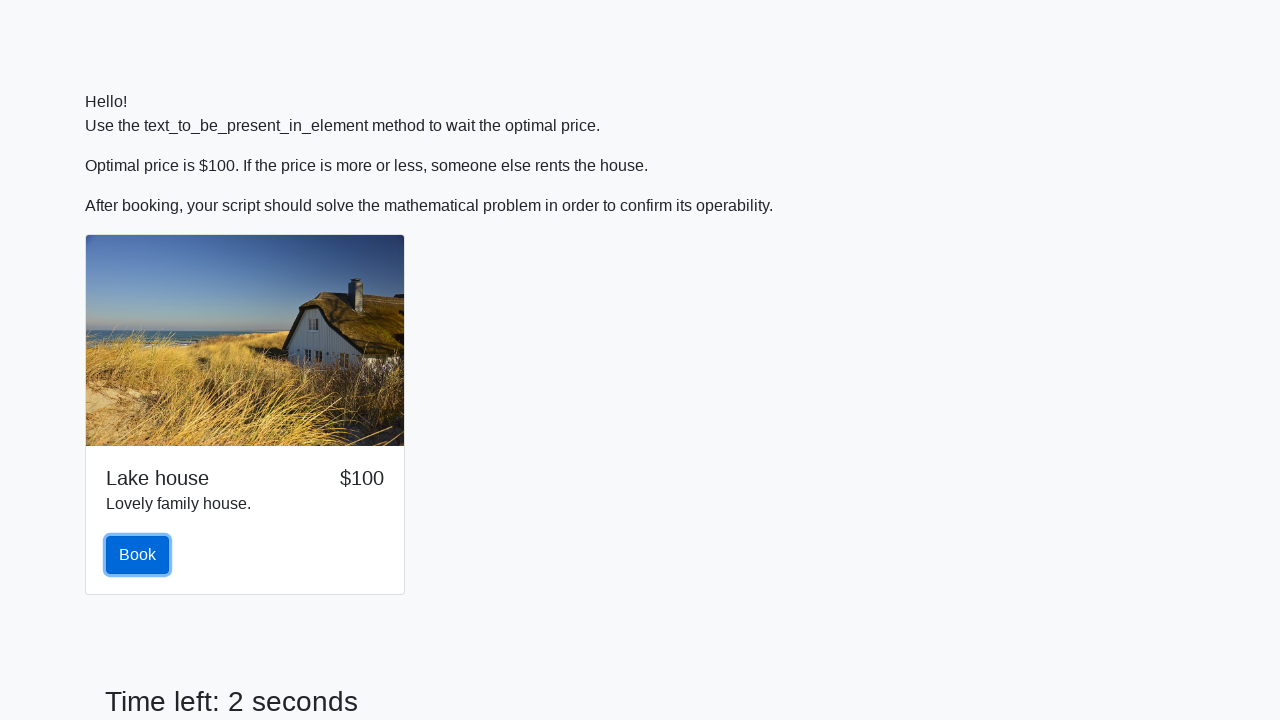

Filled answer field with calculated result on #answer
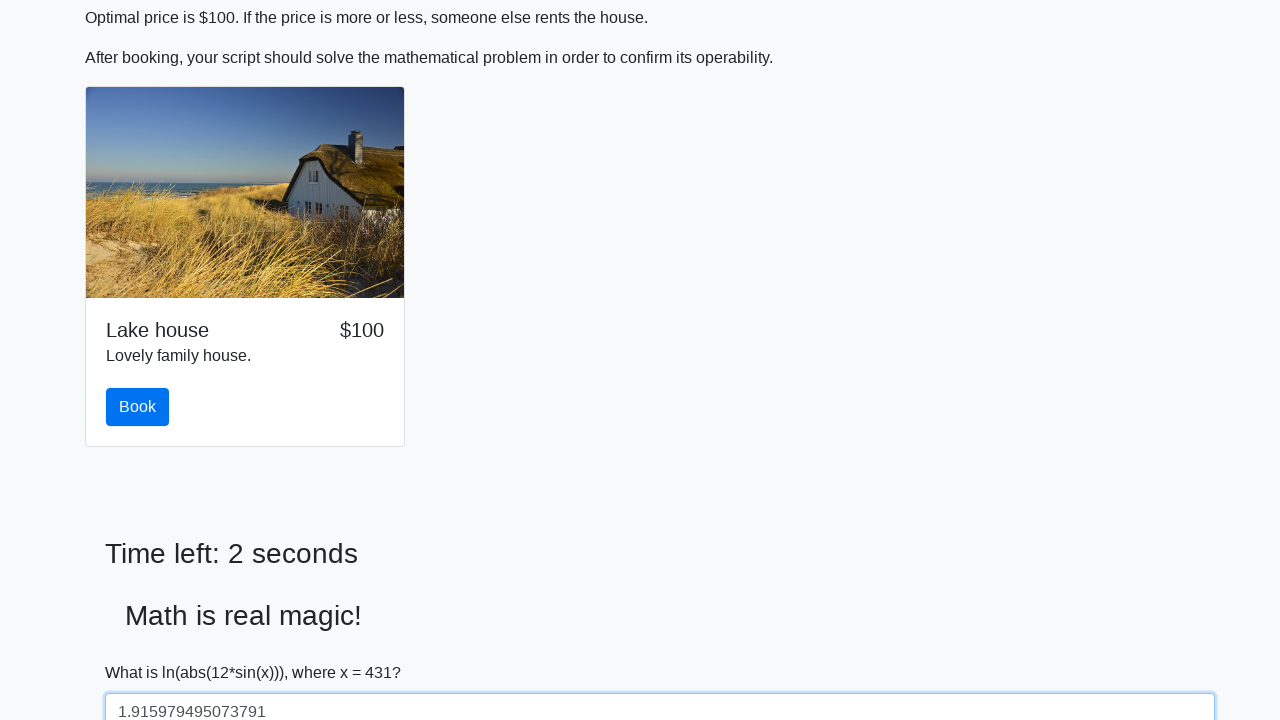

Clicked submit button to solve the equation at (143, 651) on #solve
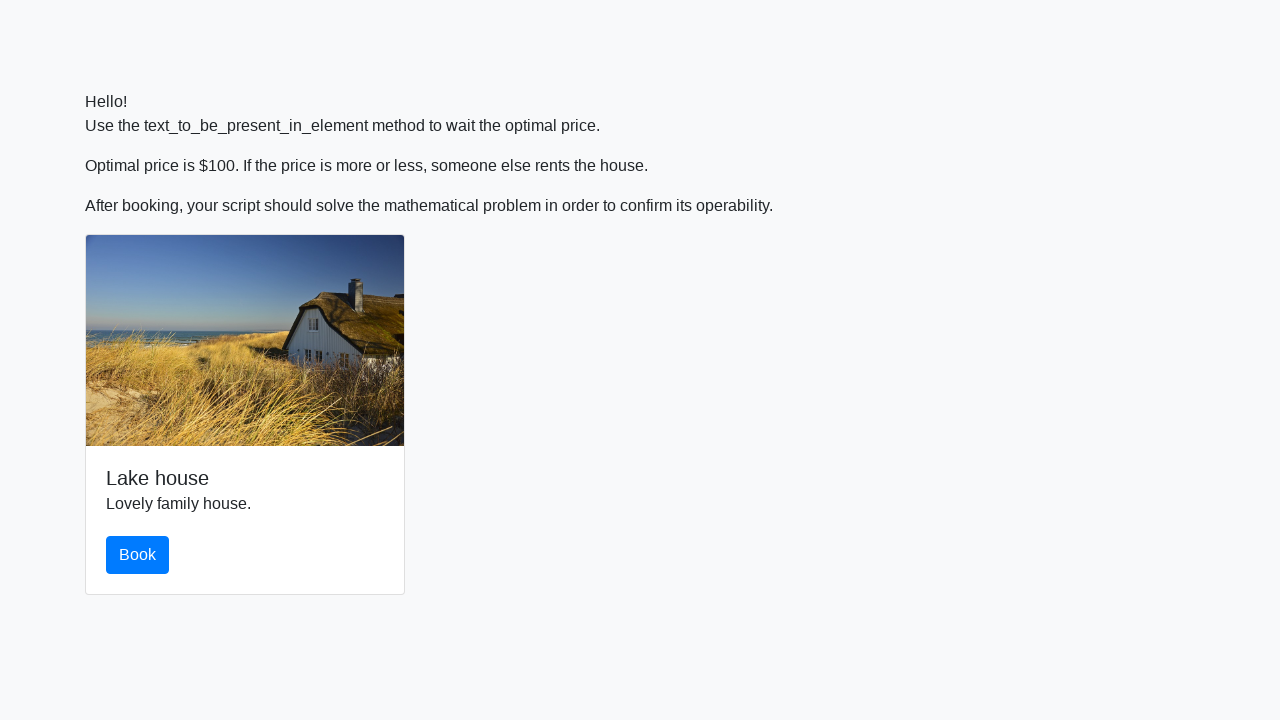

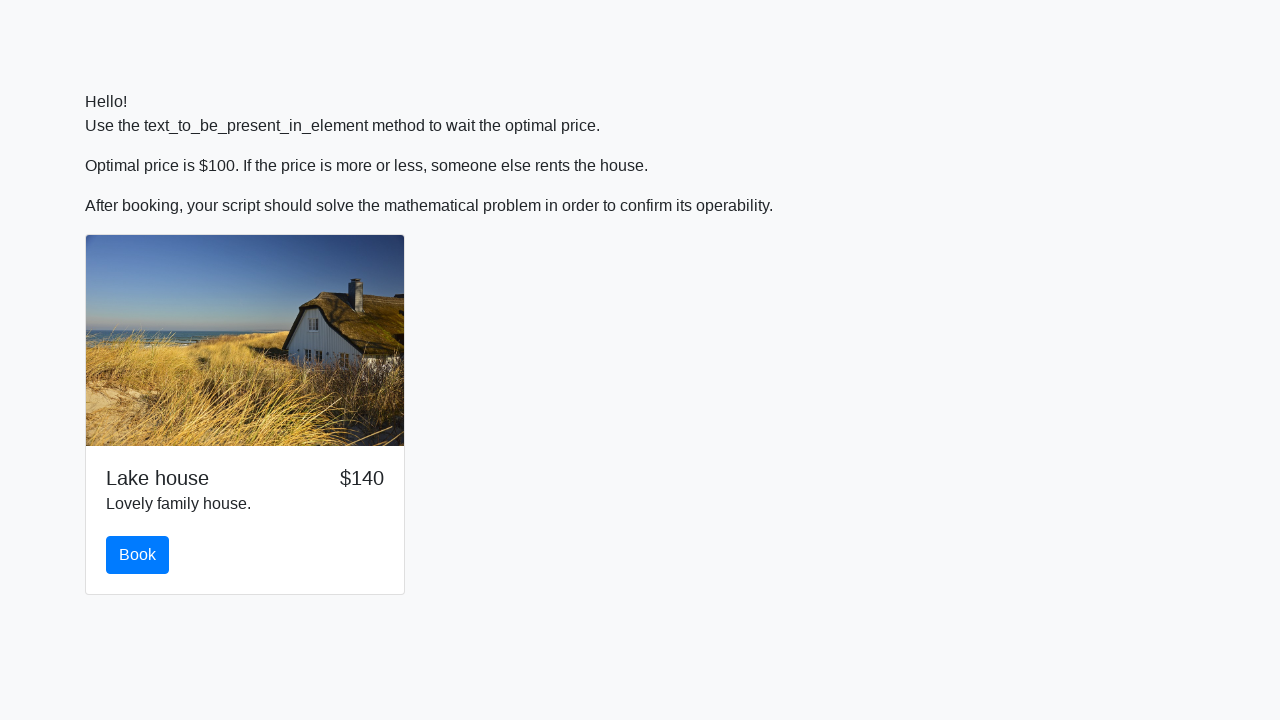